Tests state dropdown functionality by selecting Illinois, Virginia, and California sequentially, then verifies that California is the final selected option.

Starting URL: https://practice.cydeo.com/dropdown

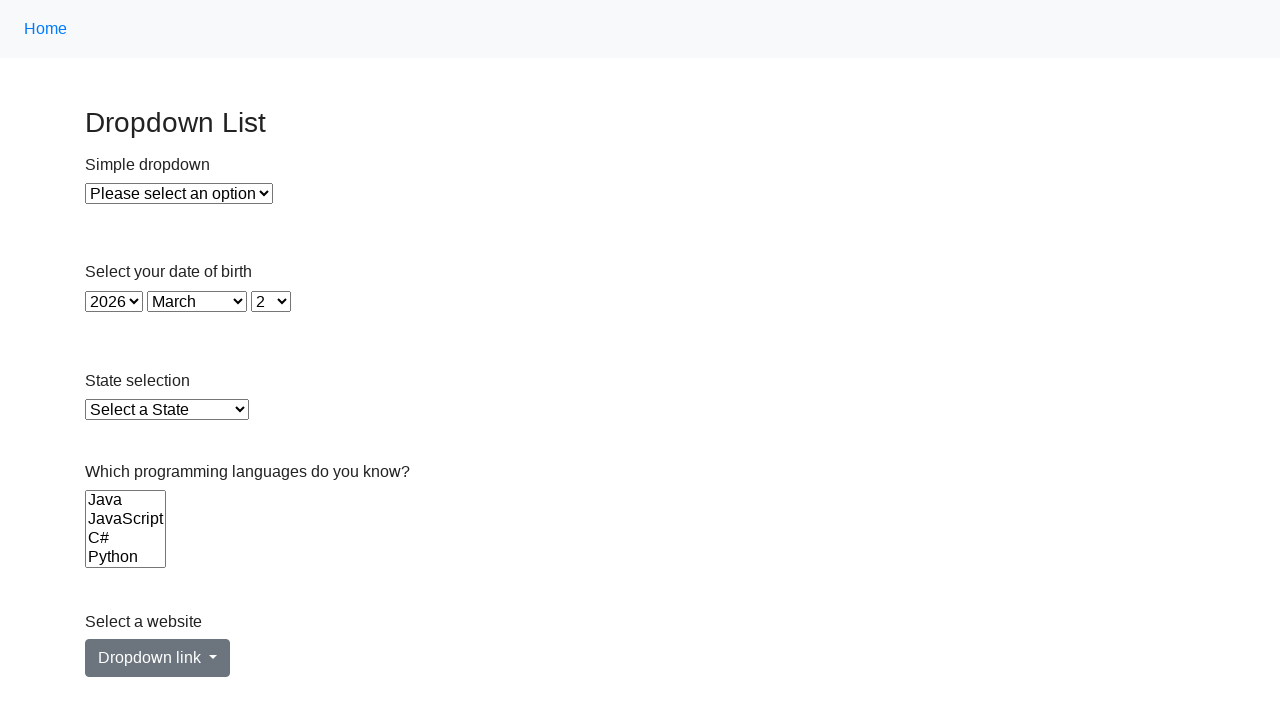

Selected Illinois from state dropdown by label on select#state
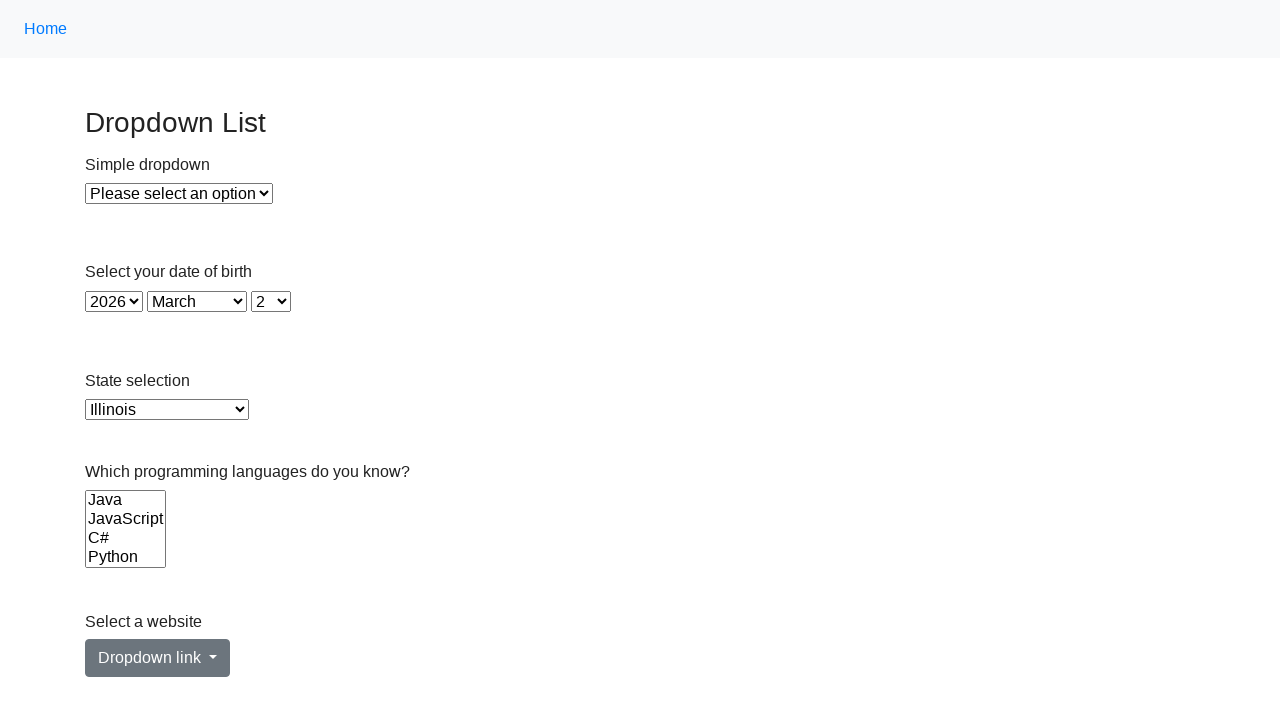

Selected Virginia from state dropdown by value 'VA' on select#state
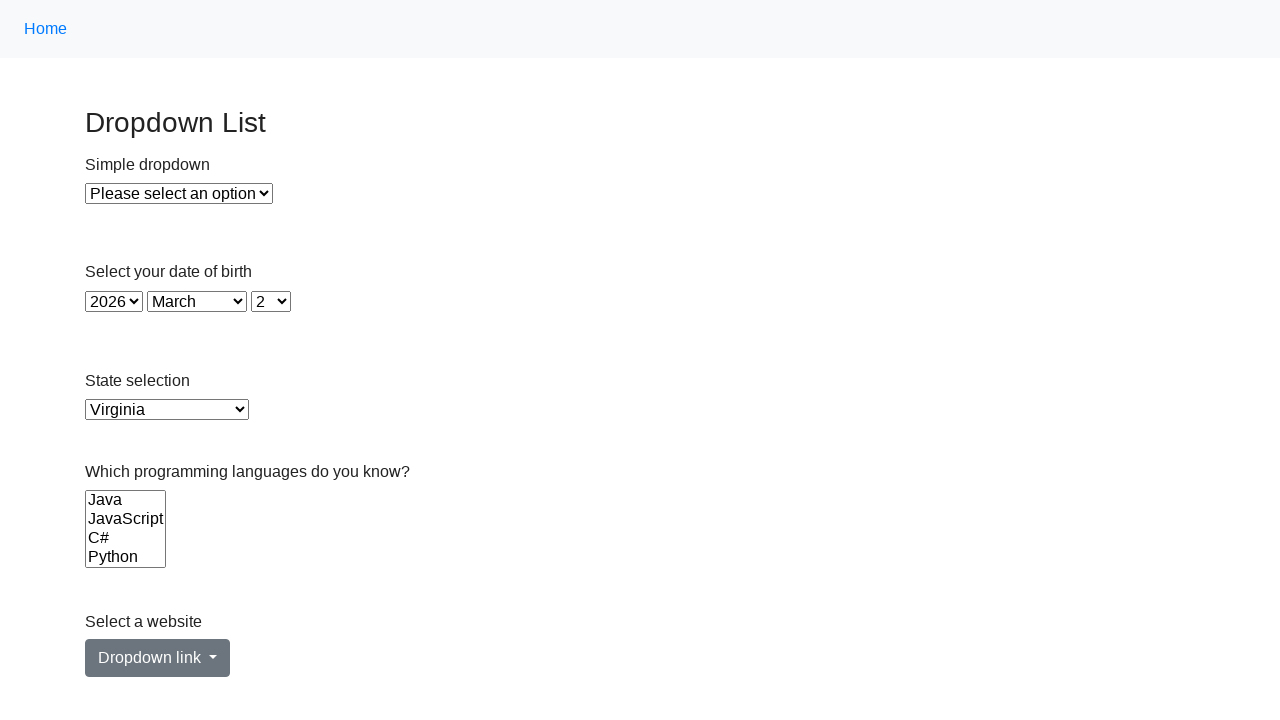

Selected California from state dropdown by index 5 on select#state
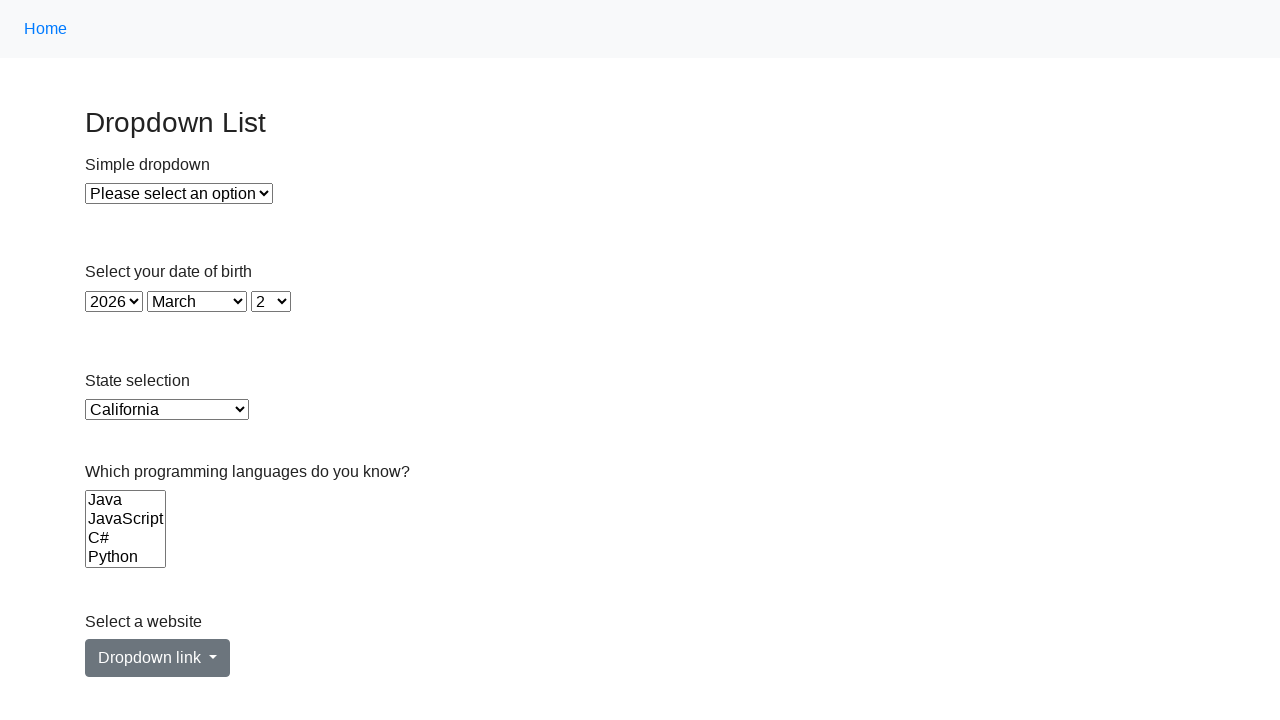

Located the currently selected option in state dropdown
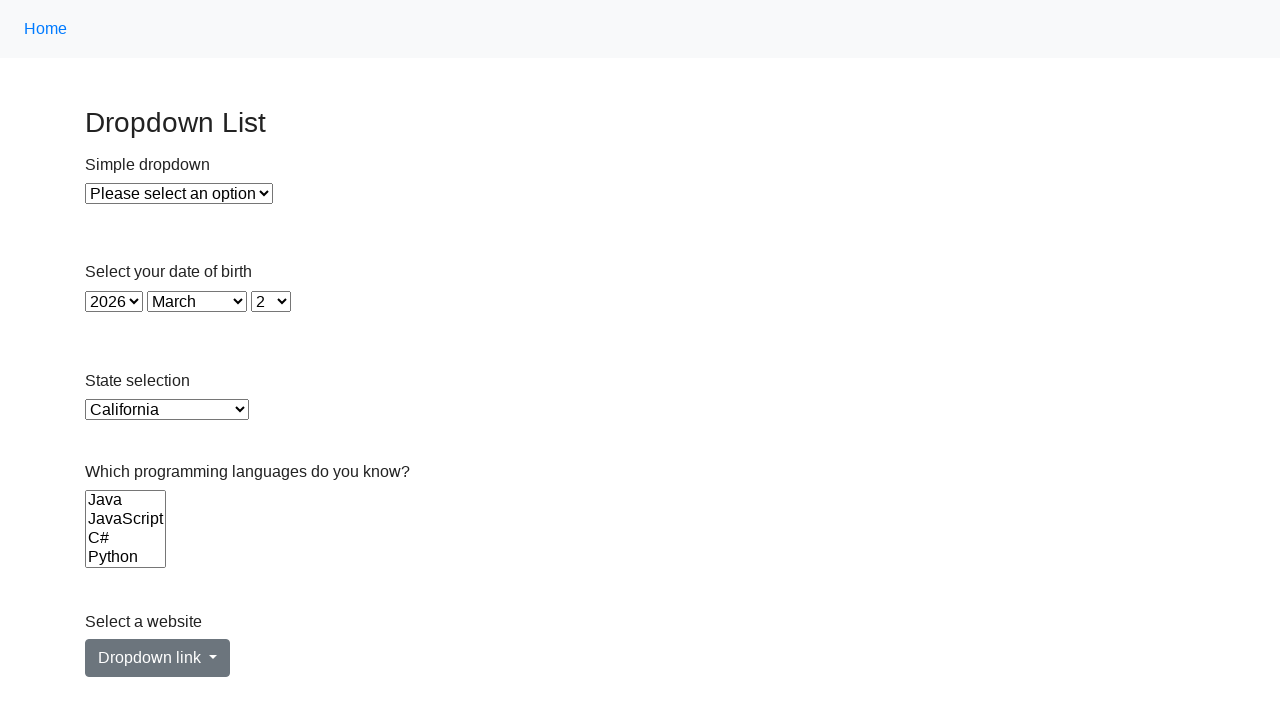

Verified that California is the final selected option
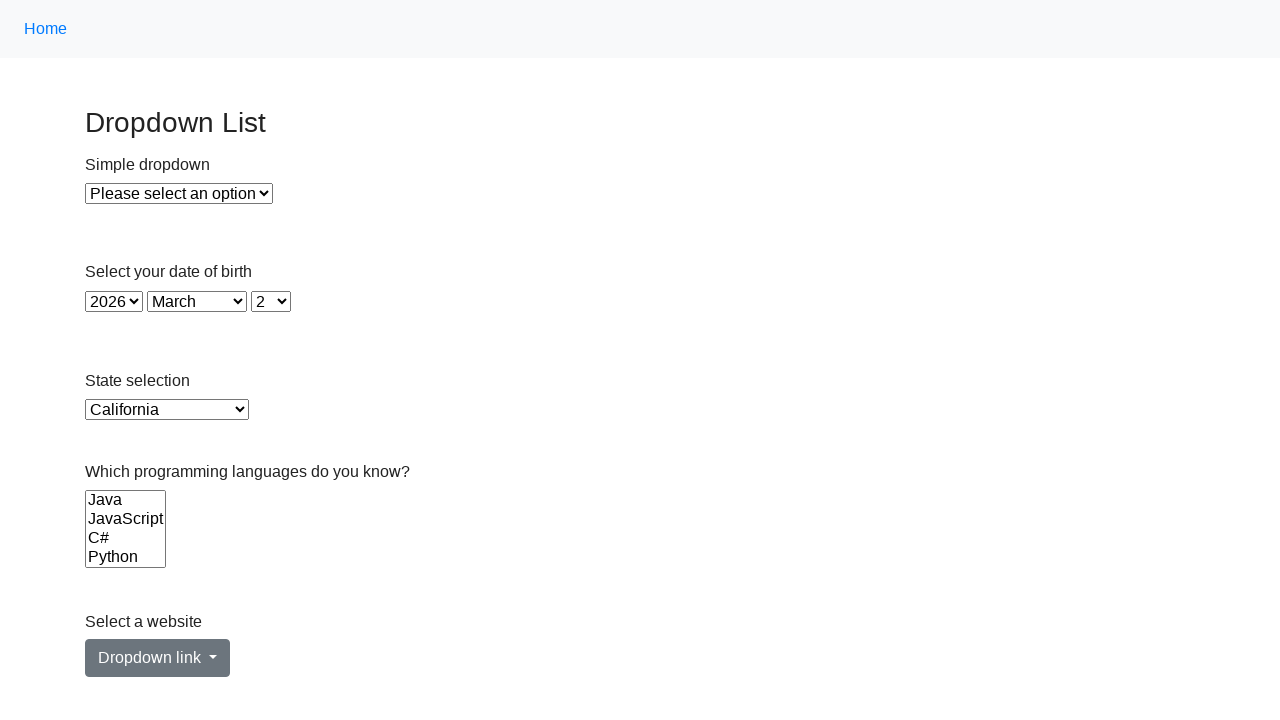

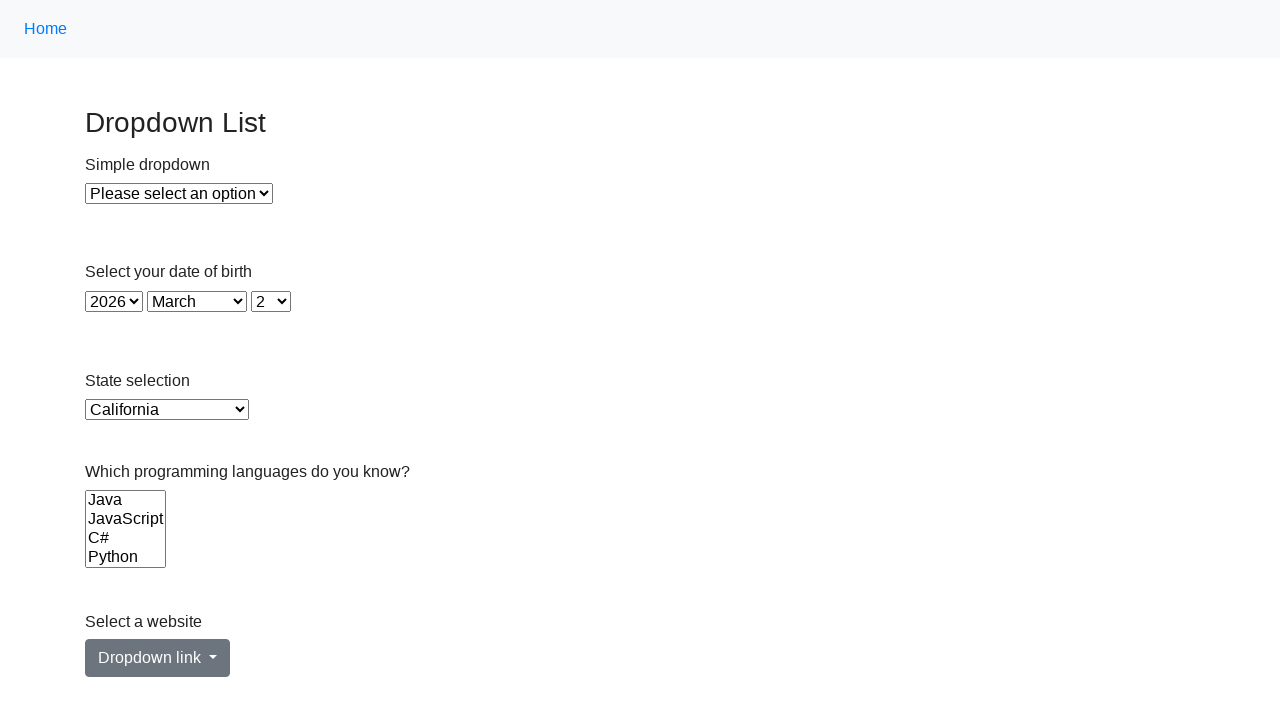